Tests clicking a button with a dynamic ID on the UI Testing Playground site by locating it via its CSS class selector

Starting URL: http://uitestingplayground.com/dynamicid

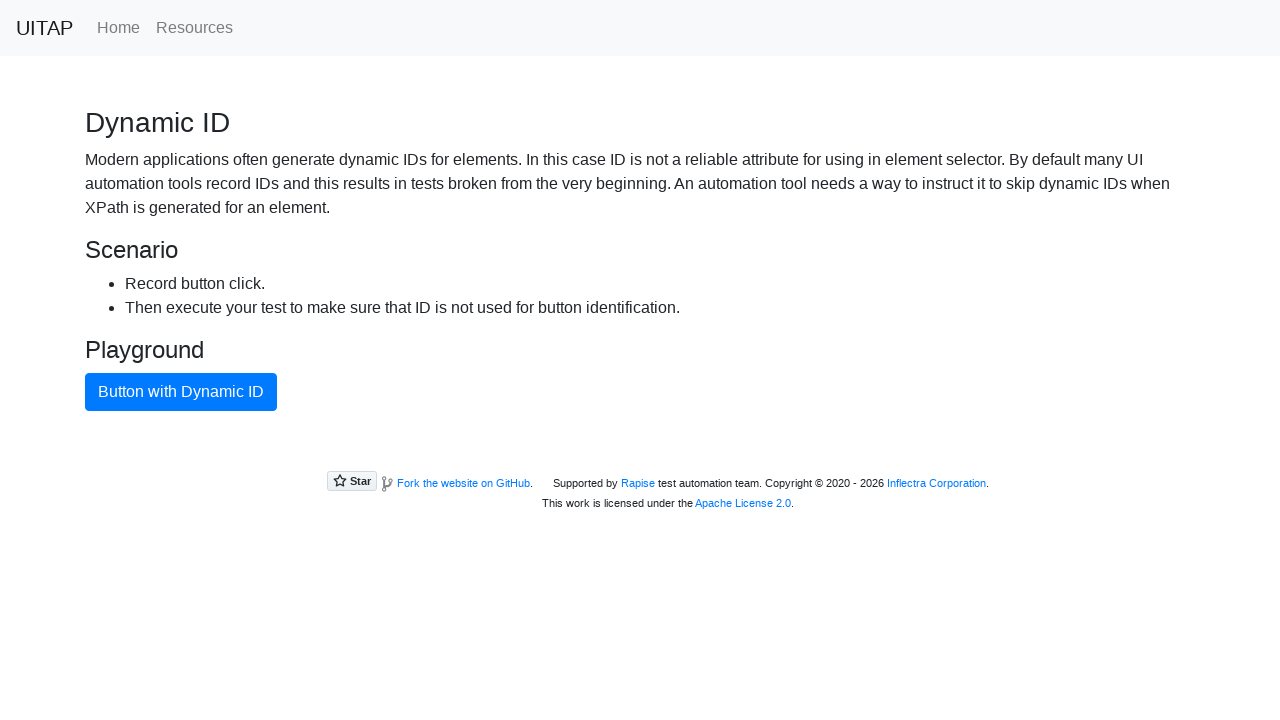

Waited for blue primary button to appear on UI Testing Playground
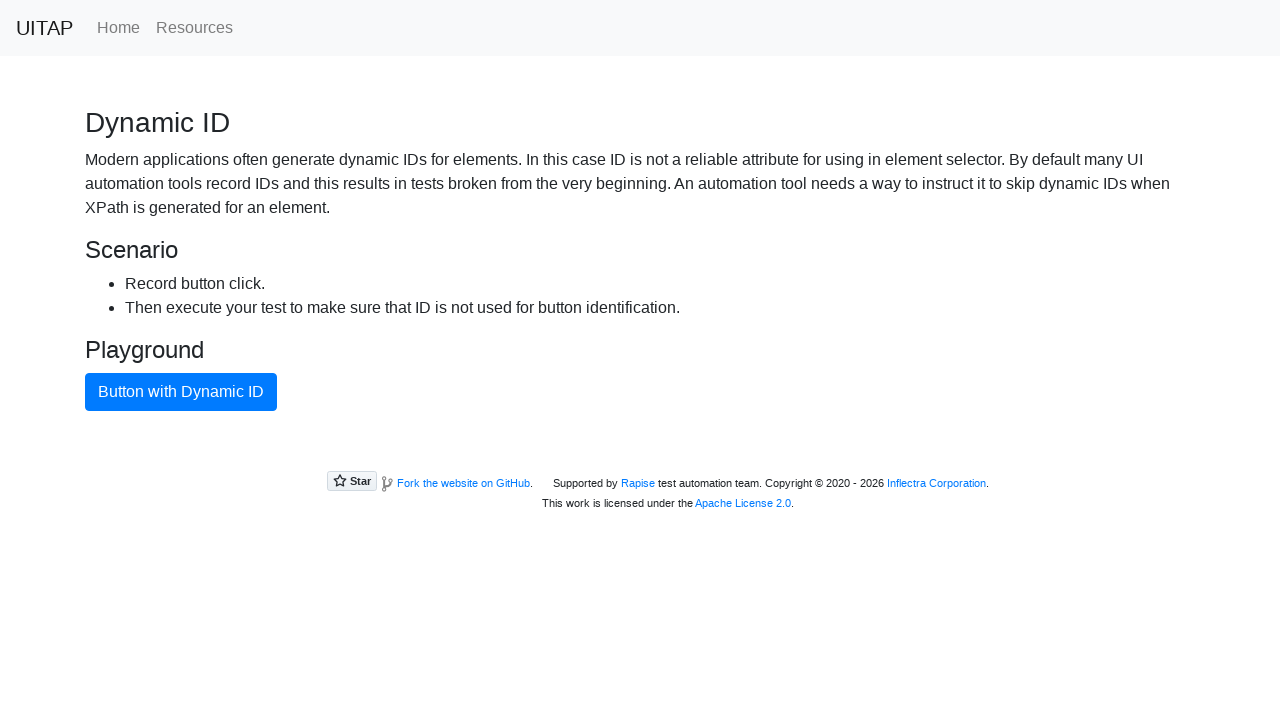

Clicked the blue primary button with dynamic ID using CSS class selector at (181, 392) on button.btn-primary
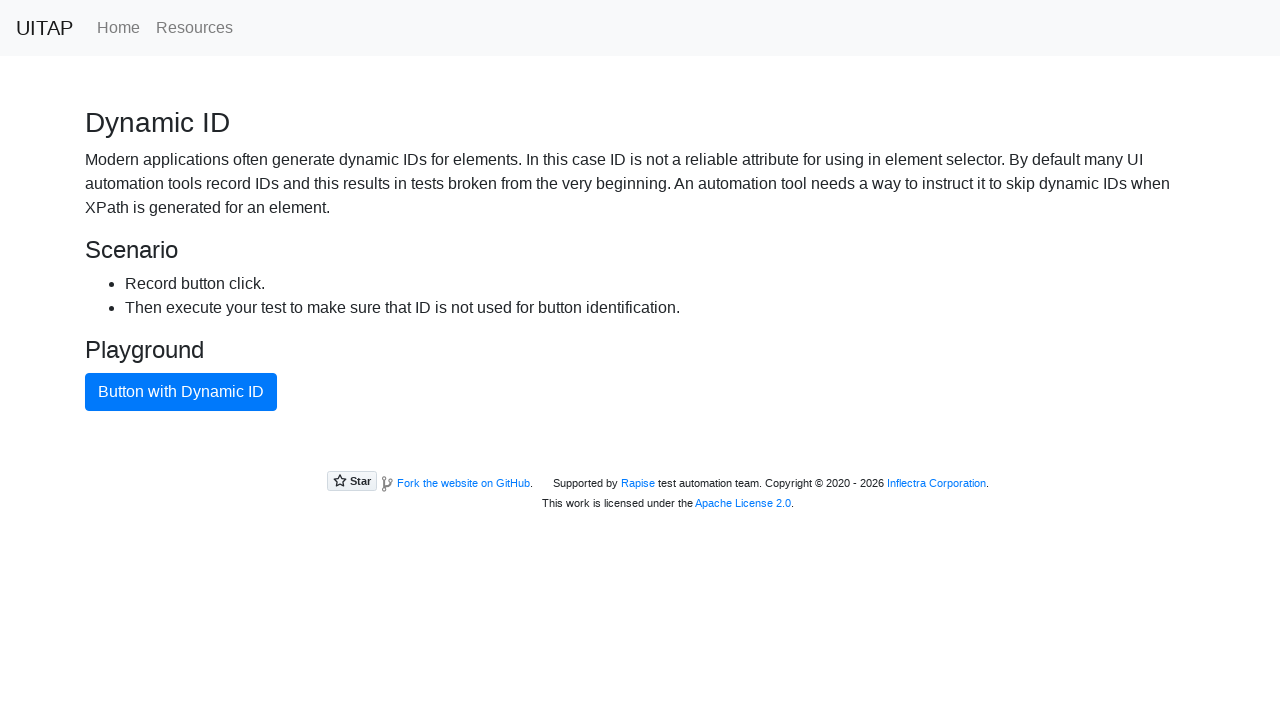

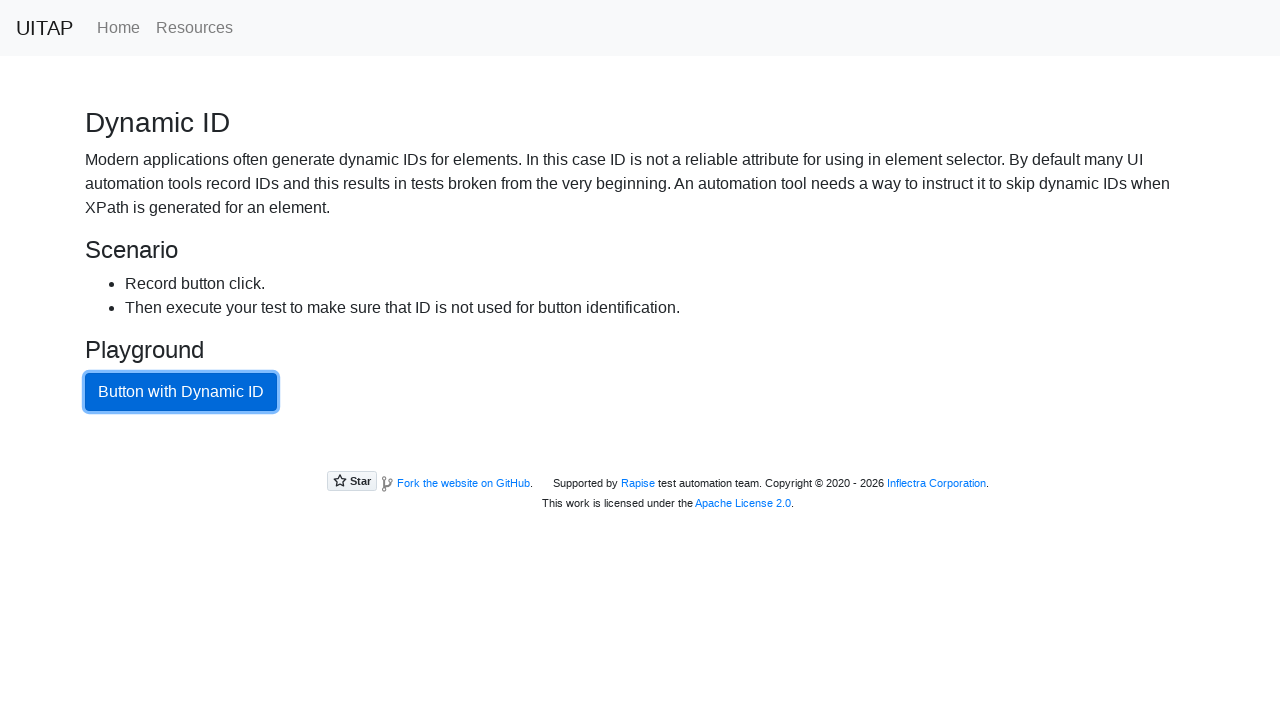